Tests browser window/tab handling by opening a new tab, switching between windows, and navigating back to the parent window

Starting URL: https://demoqa.com/browser-windows

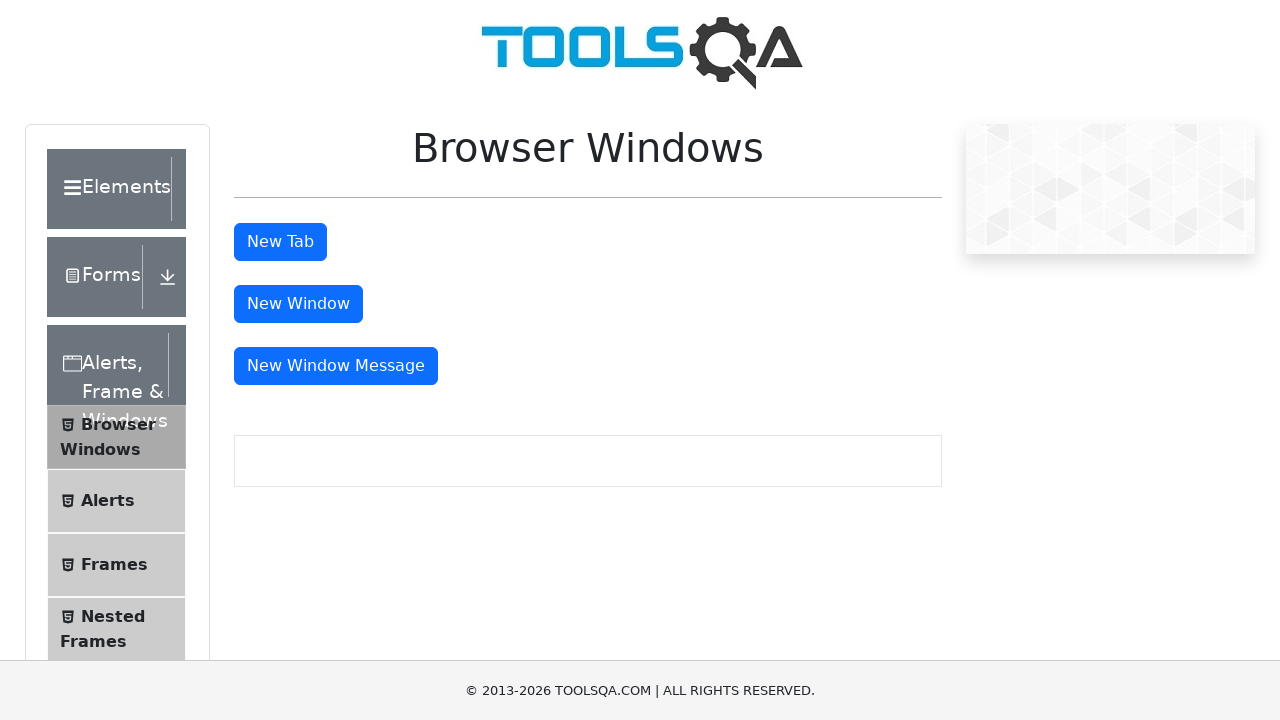

Scrolled down to make tab button visible
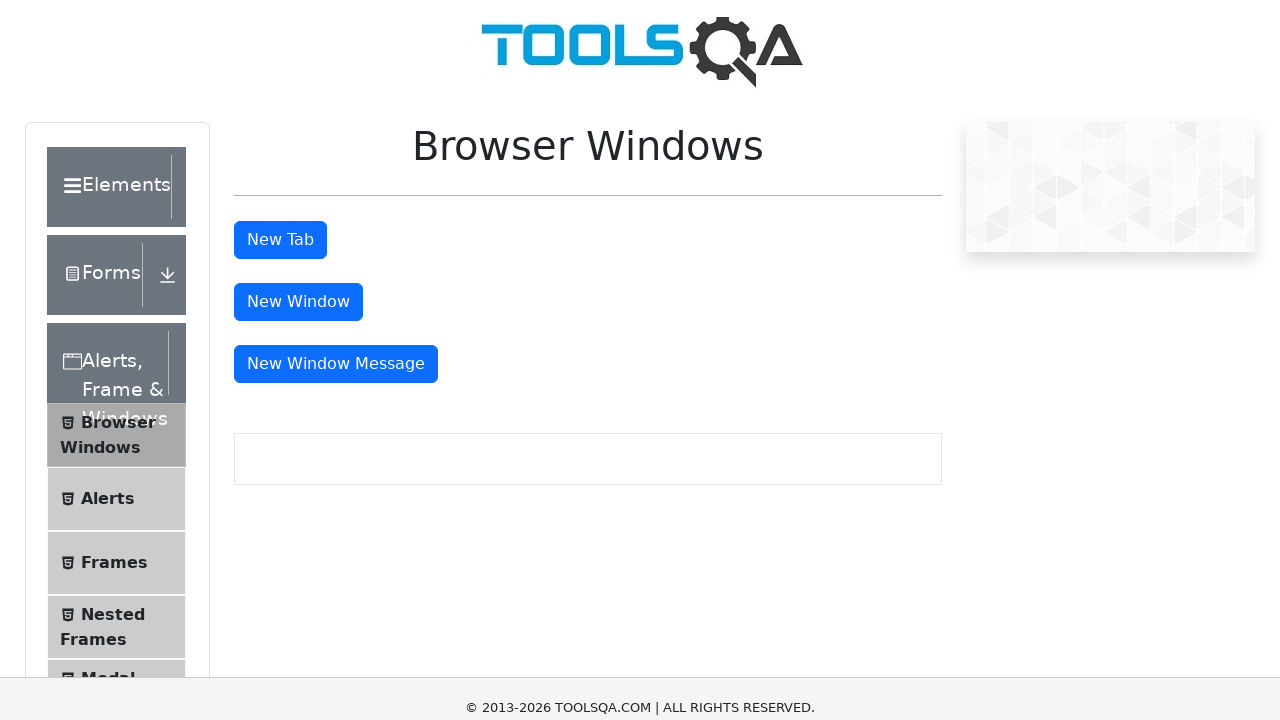

Clicked tab button to open new tab at (280, 142) on xpath=//*[@id='tabButton']
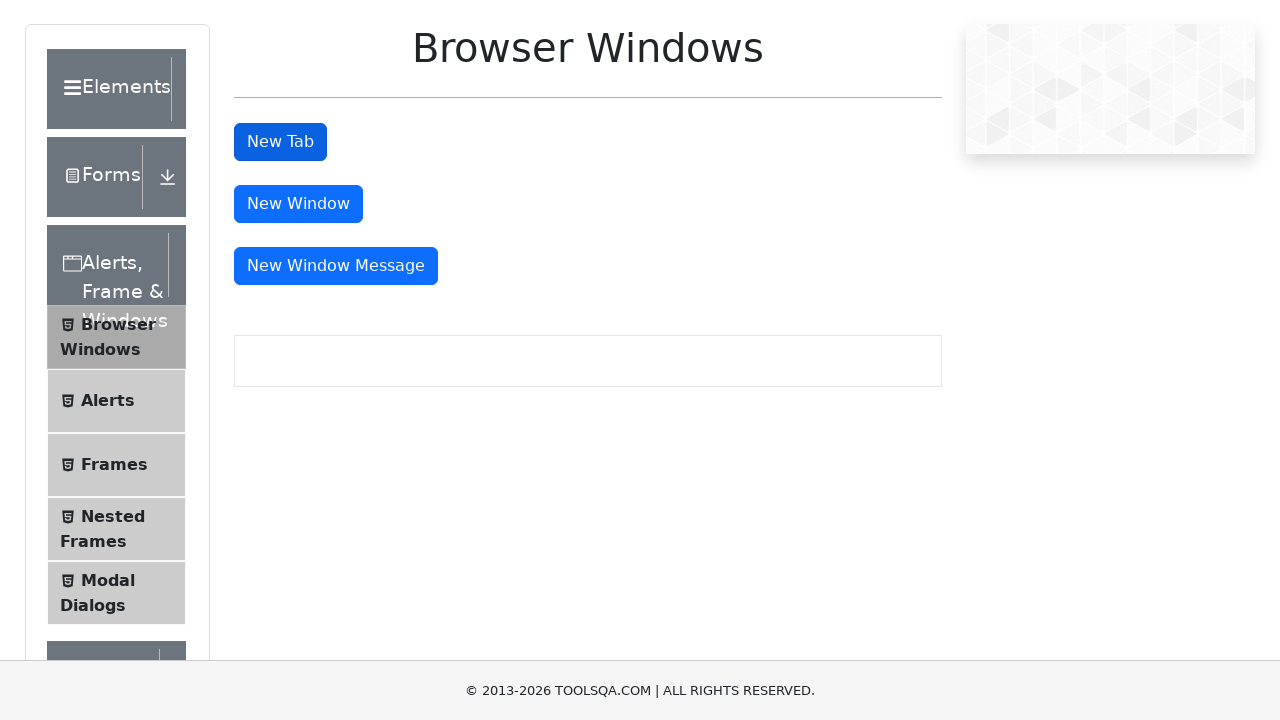

Retrieved all open pages from browser context
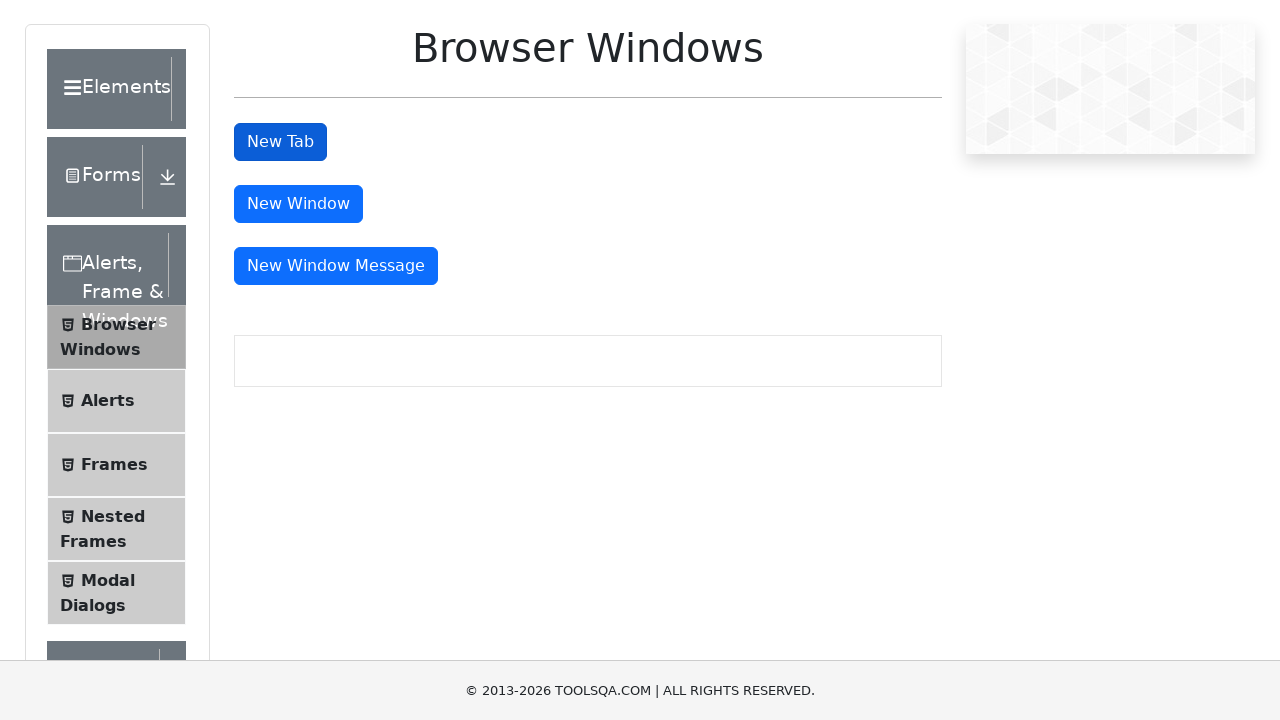

Identified newly opened tab as active page
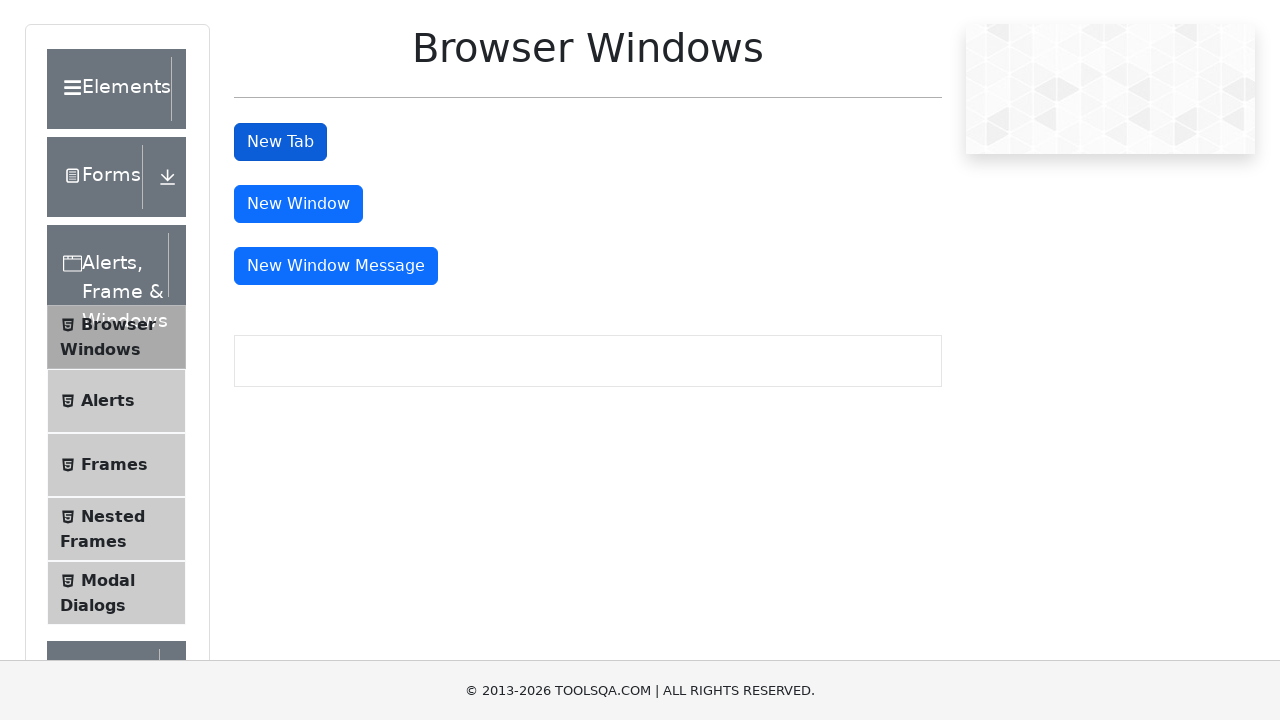

Waited for new tab to fully load
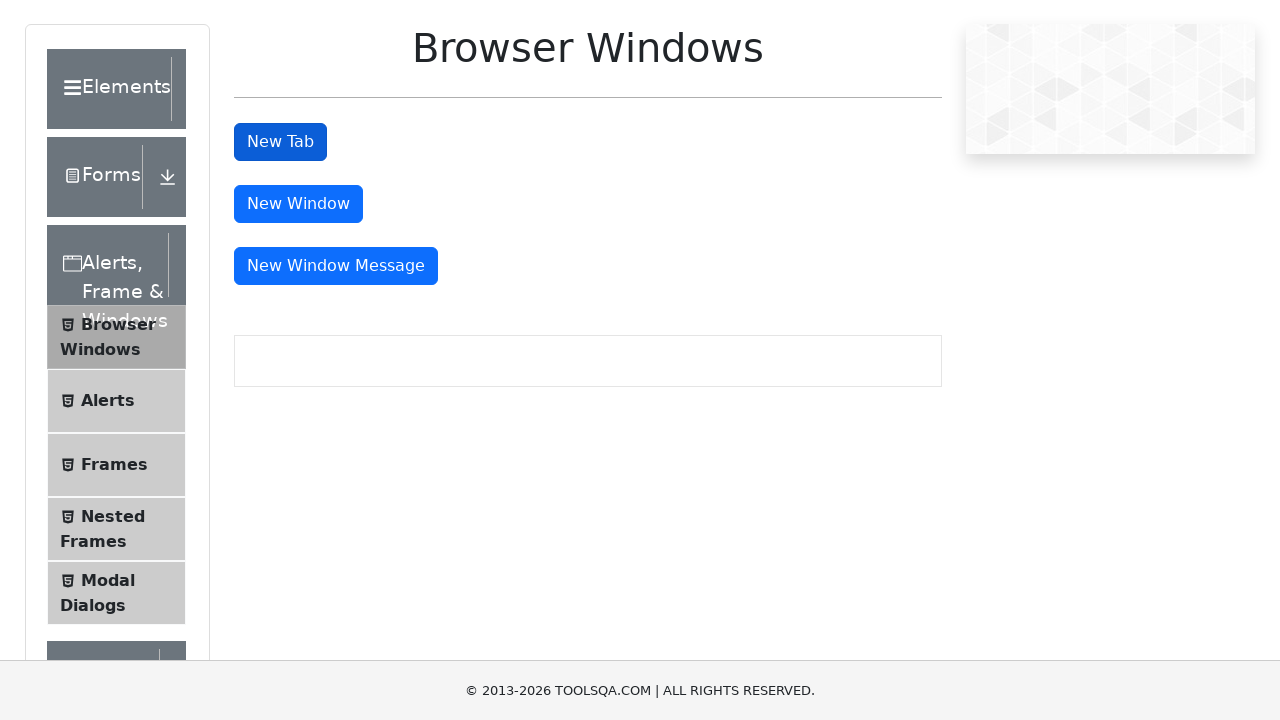

Closed the new tab and returned to parent window
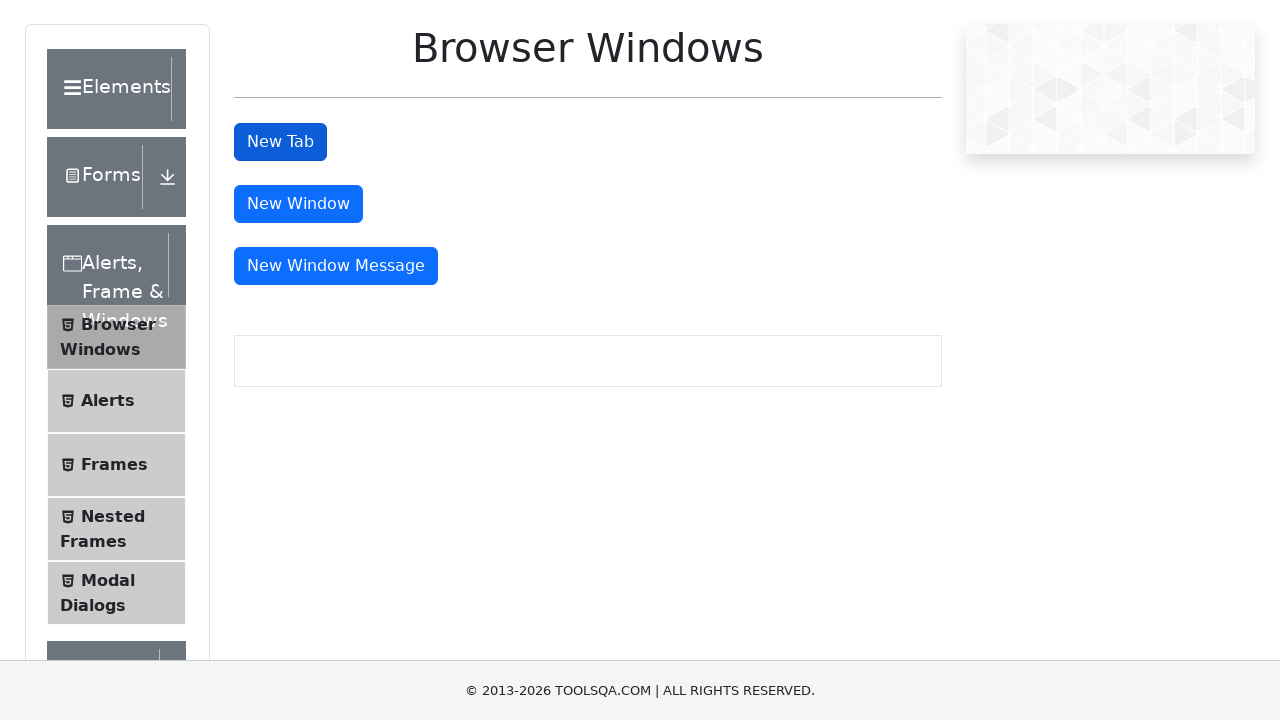

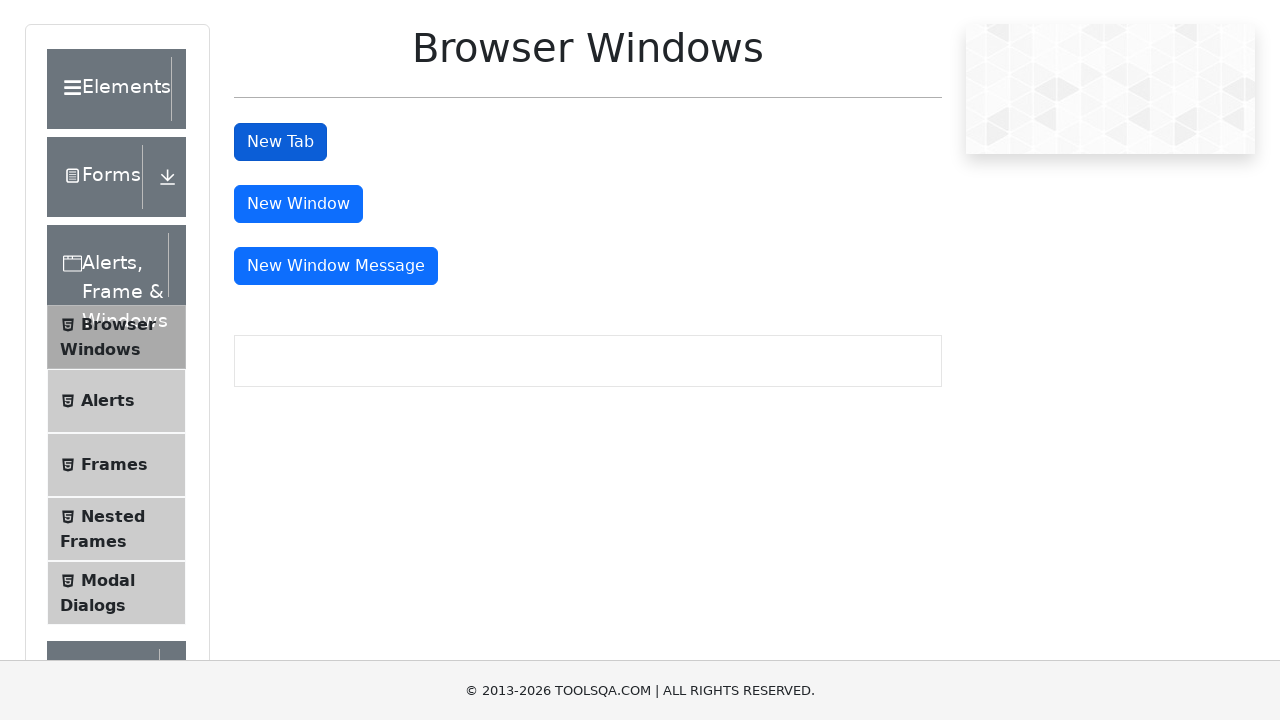